Tests the download functionality on the Selenium downloads page by clicking on the latest stable version download link and waiting for the download to start.

Starting URL: https://www.selenium.dev/downloads/

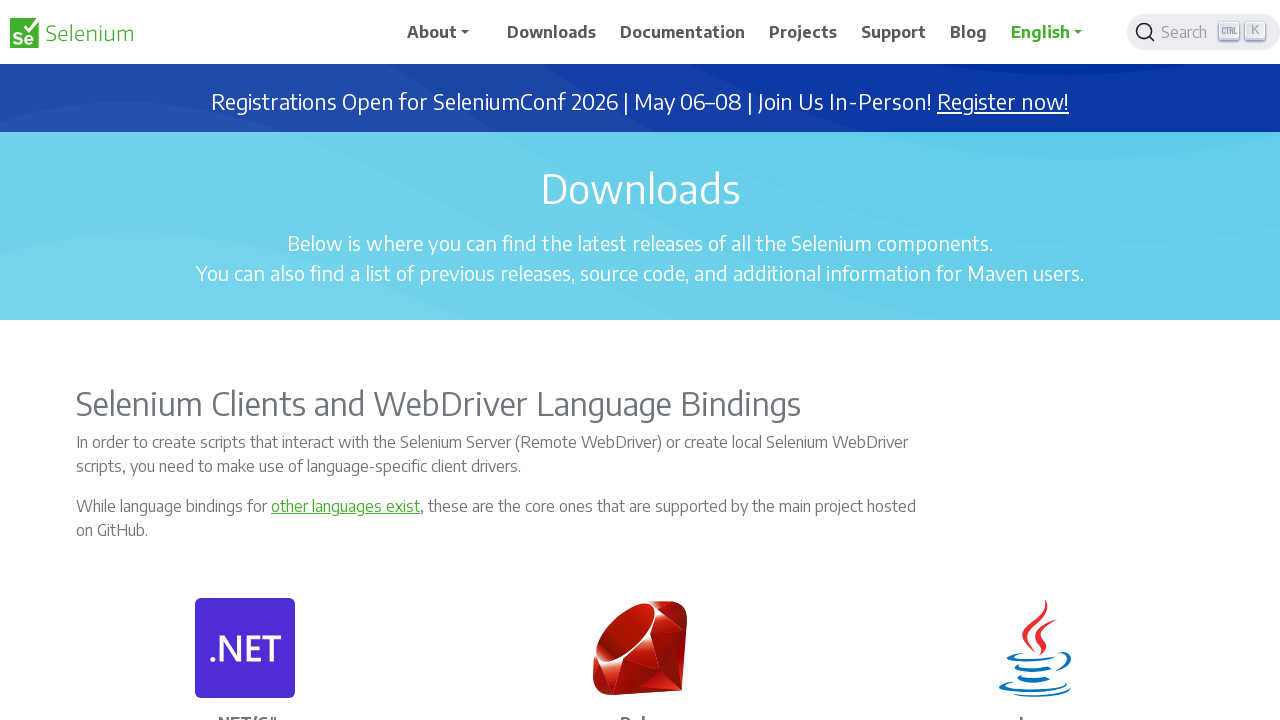

Clicked the latest stable version download link at (828, 361) on p >> internal:has-text="Latest stable version "i >> internal:role=link
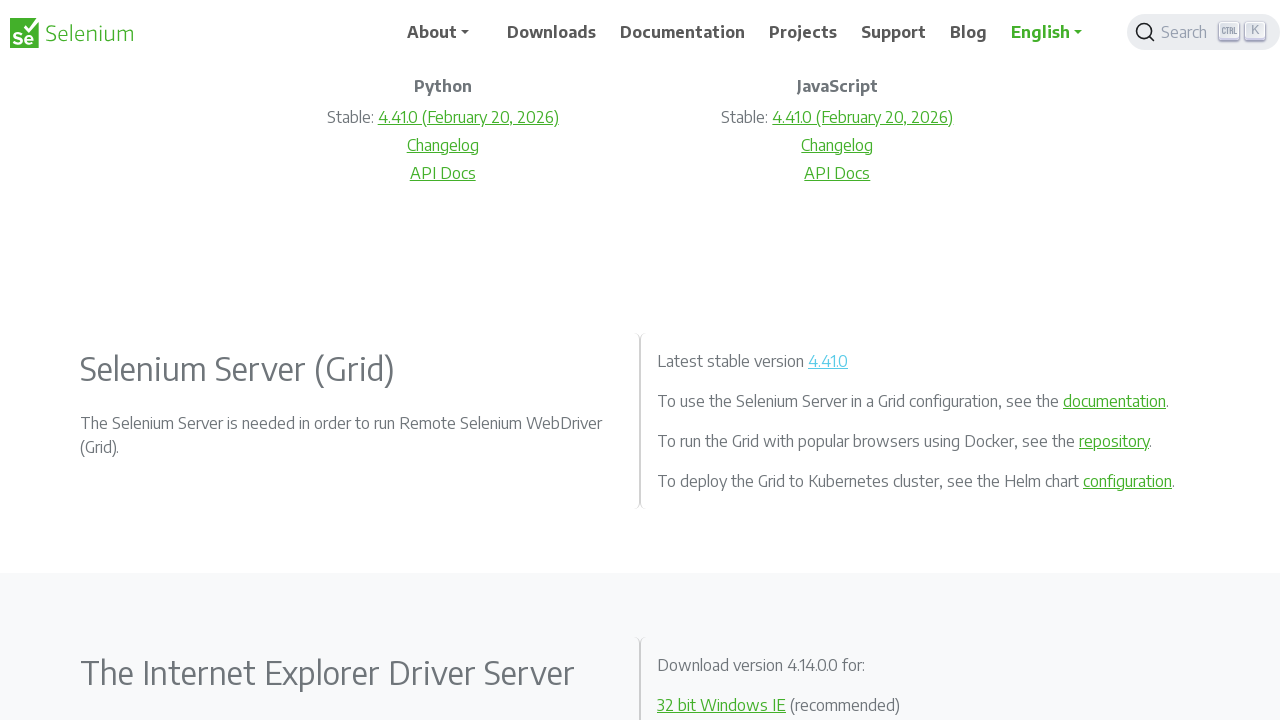

Download started successfully
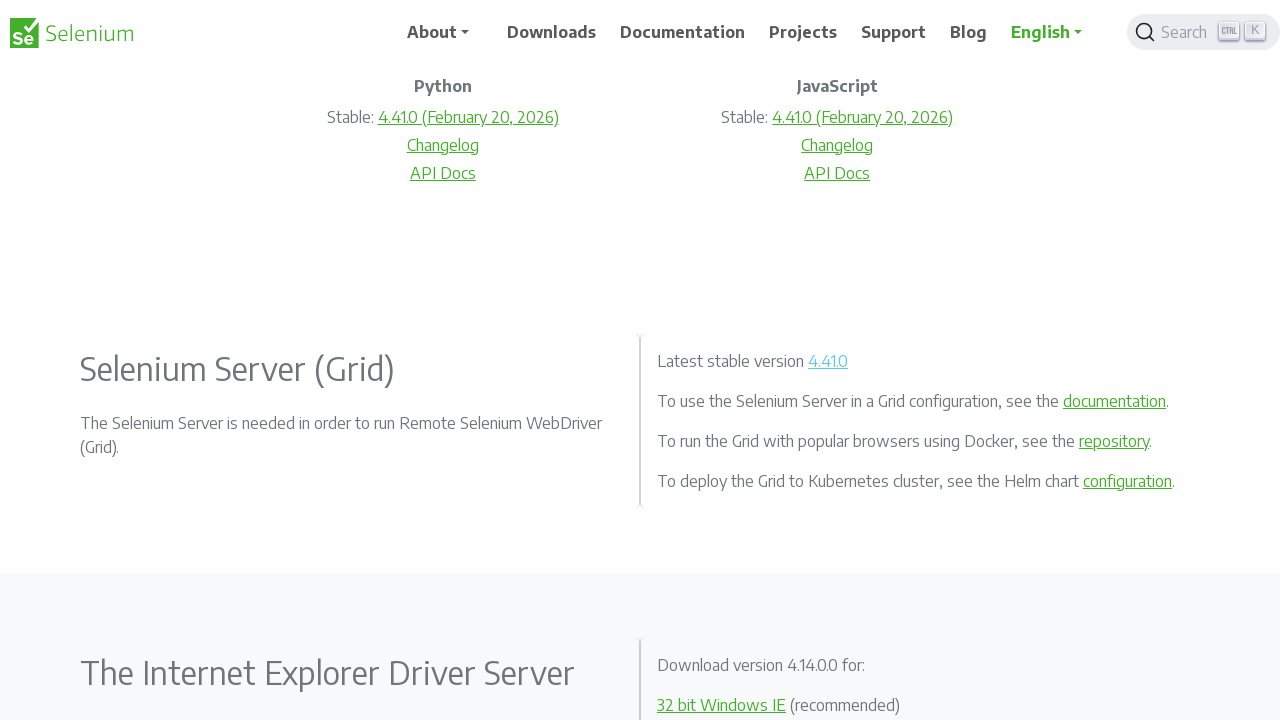

Verified download has a valid suggested filename
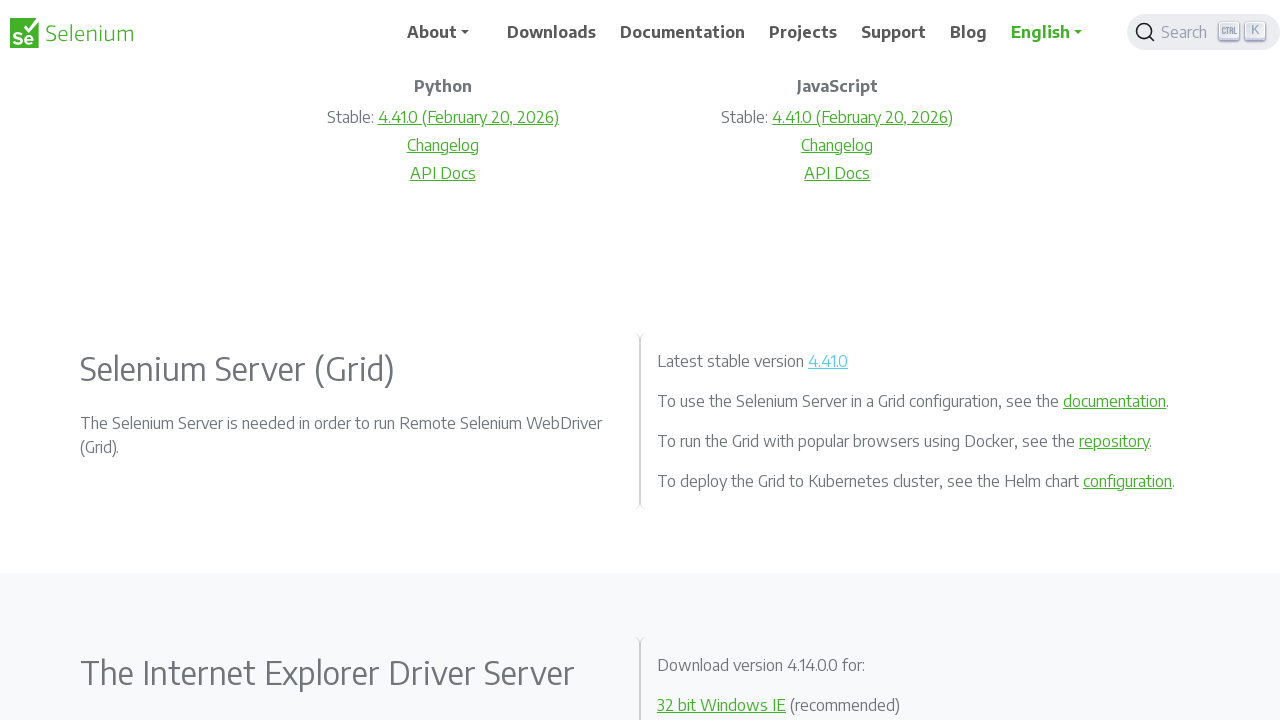

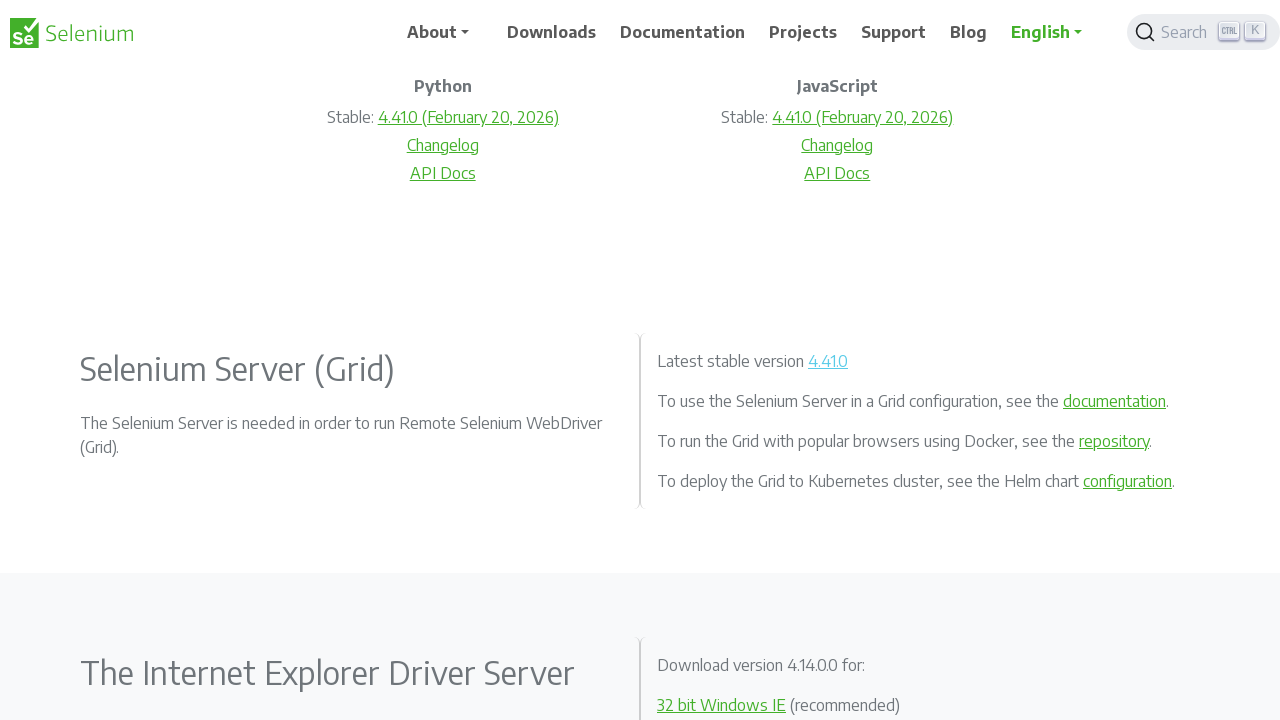